Tests that edits are saved when the input loses focus (blur event)

Starting URL: https://demo.playwright.dev/todomvc

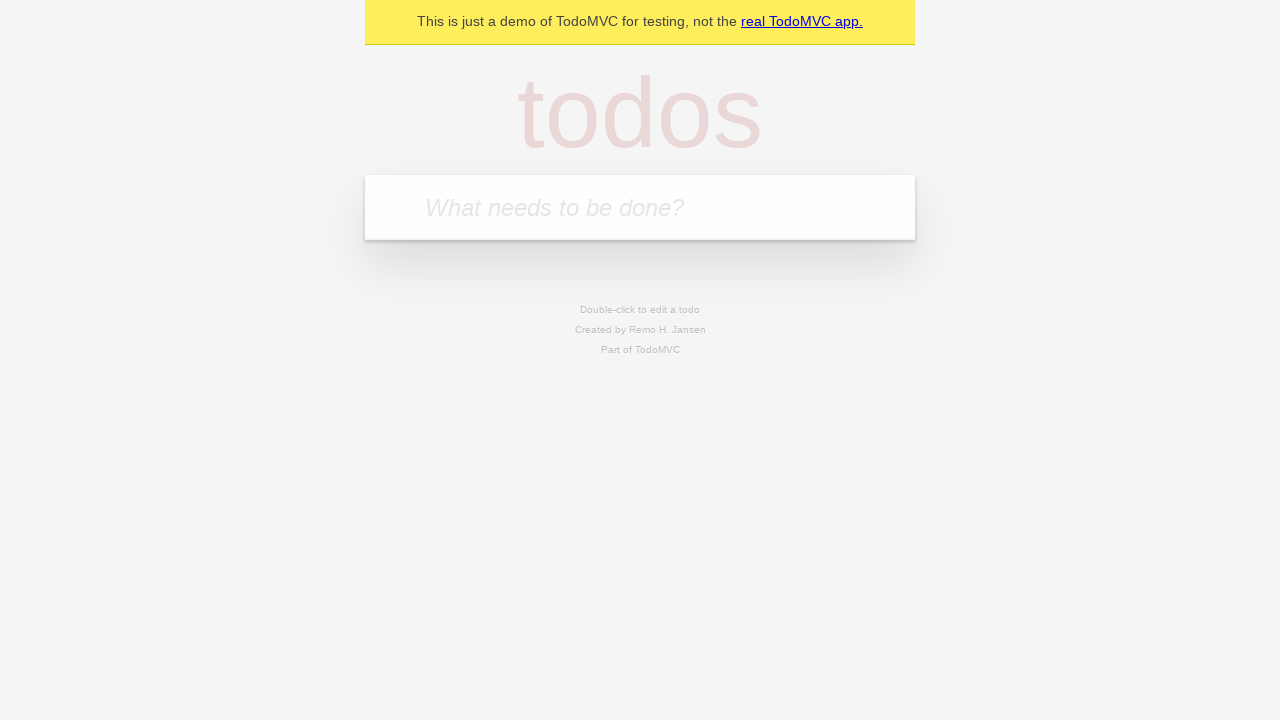

Filled new todo input with 'buy some cheese' on internal:attr=[placeholder="What needs to be done?"i]
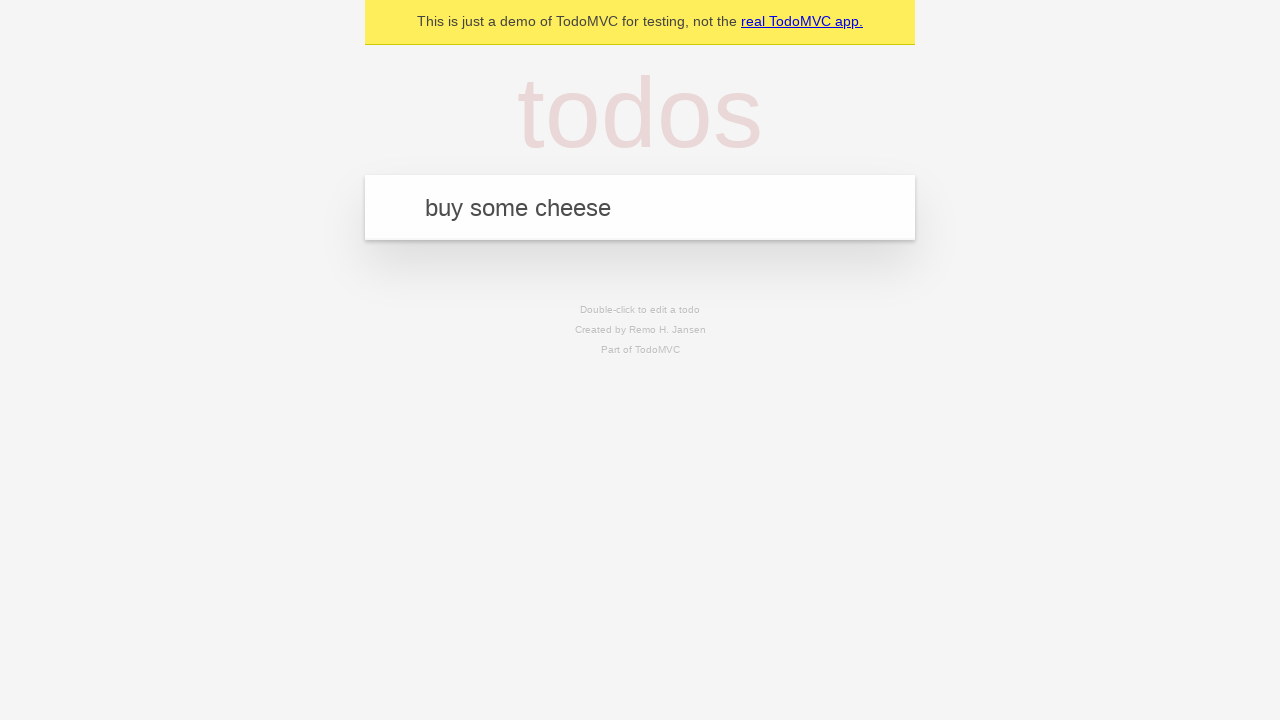

Pressed Enter to create todo 'buy some cheese' on internal:attr=[placeholder="What needs to be done?"i]
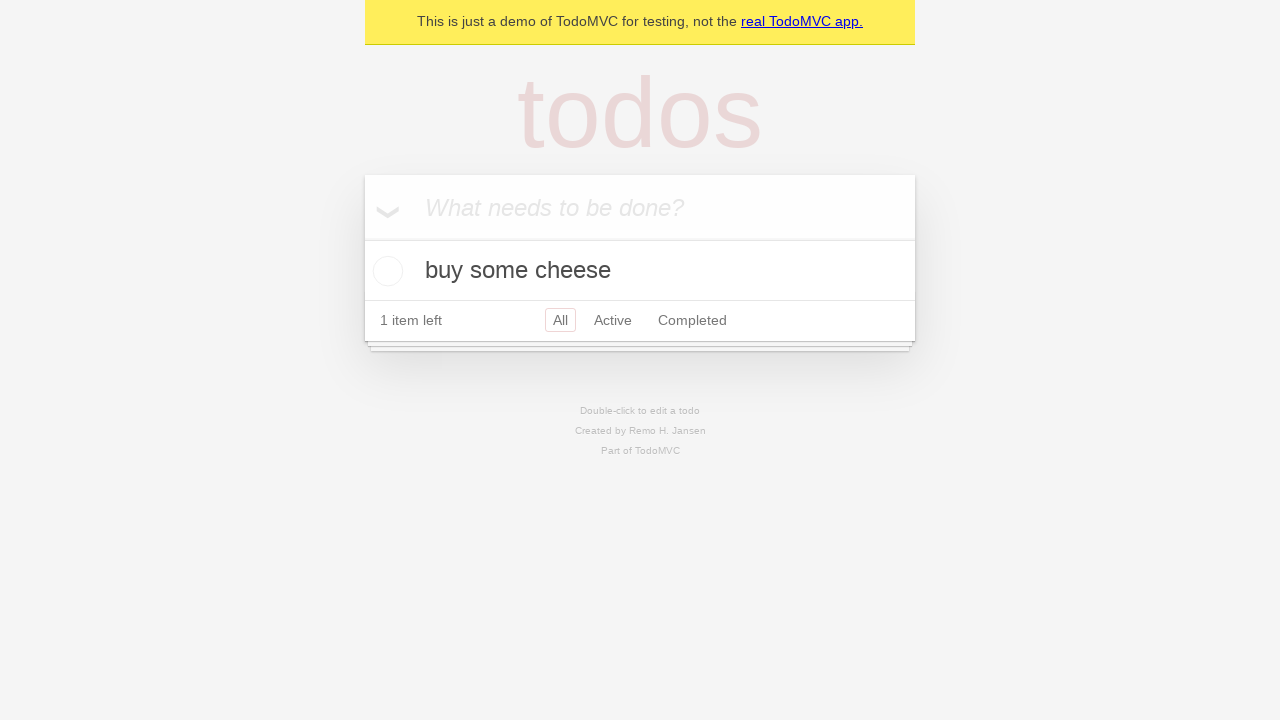

Filled new todo input with 'feed the cat' on internal:attr=[placeholder="What needs to be done?"i]
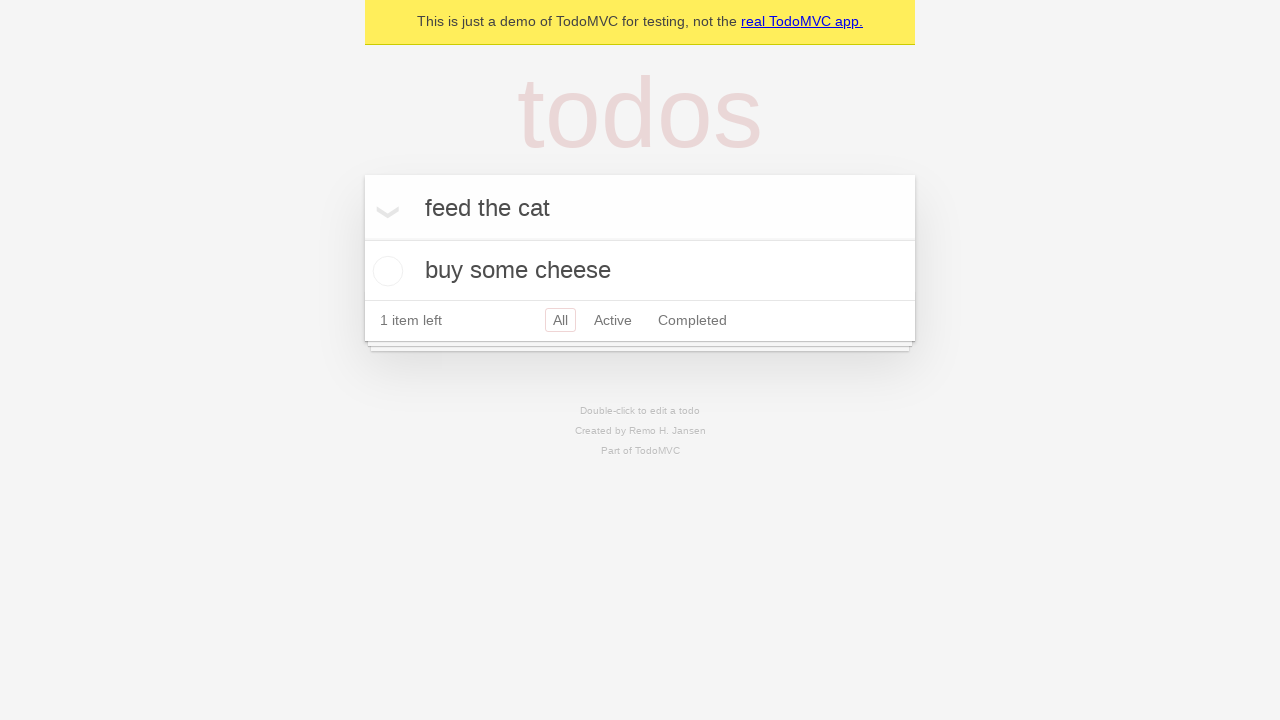

Pressed Enter to create todo 'feed the cat' on internal:attr=[placeholder="What needs to be done?"i]
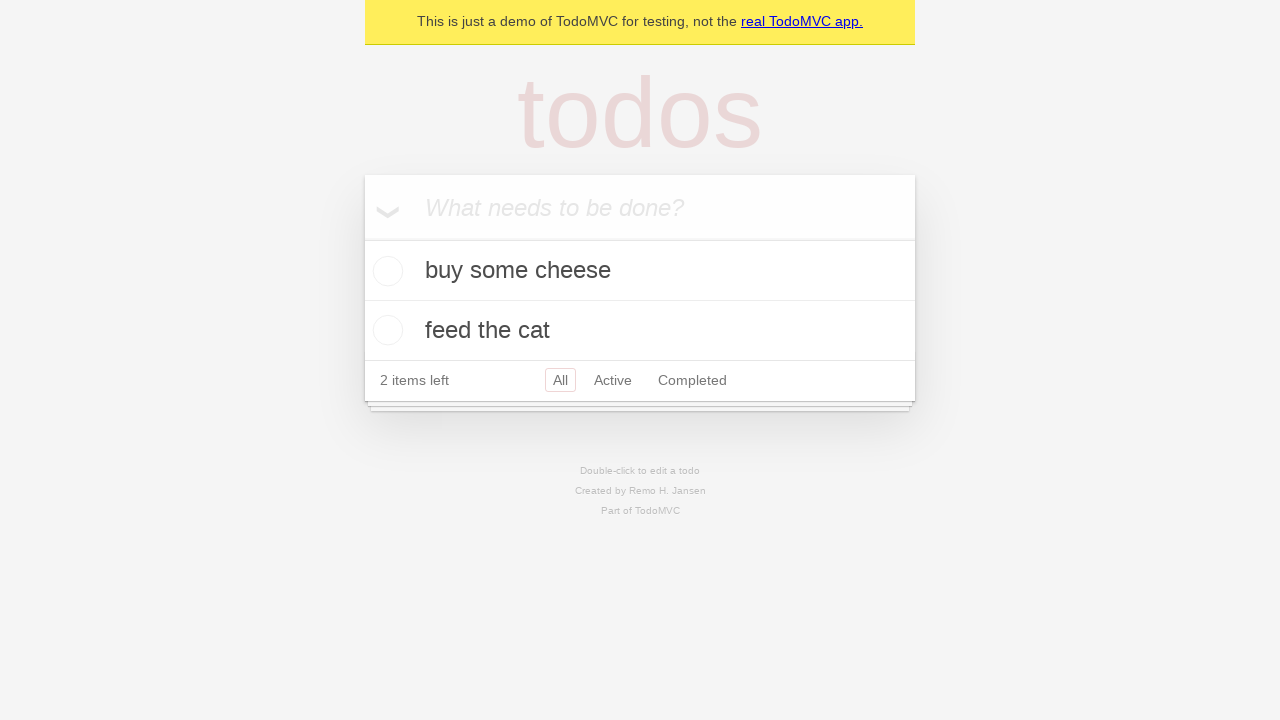

Filled new todo input with 'book a doctors appointment' on internal:attr=[placeholder="What needs to be done?"i]
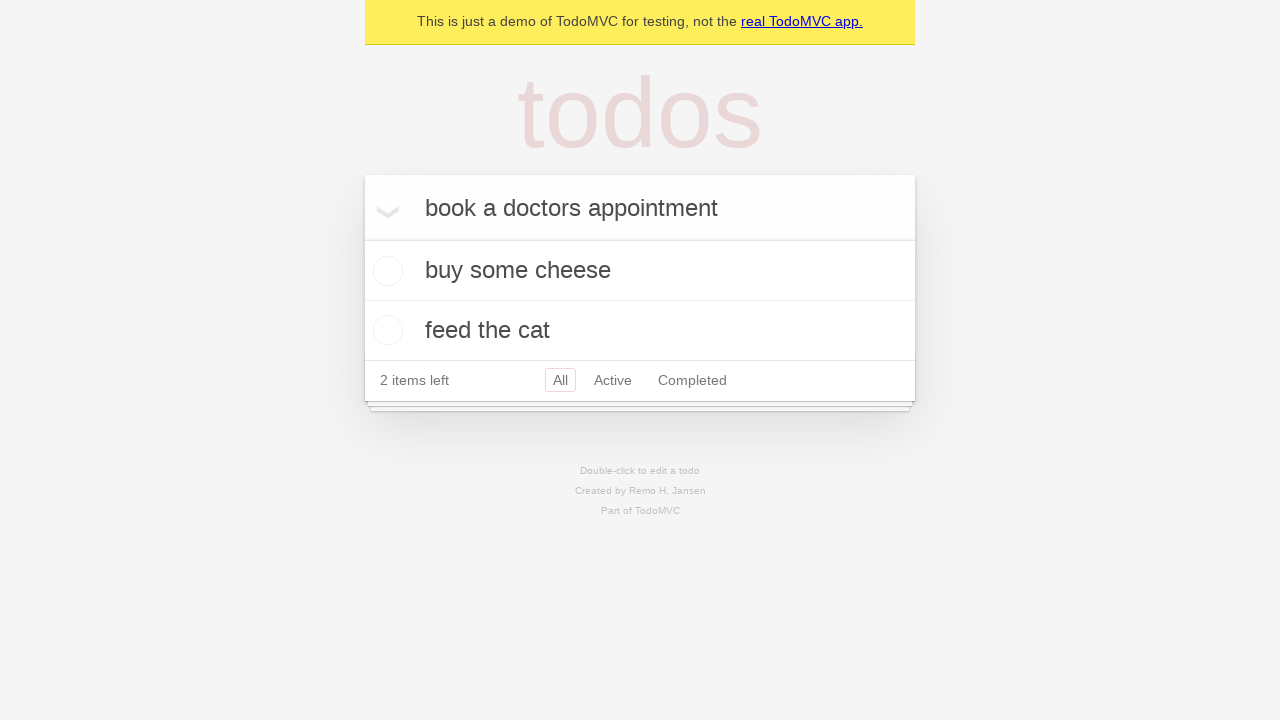

Pressed Enter to create todo 'book a doctors appointment' on internal:attr=[placeholder="What needs to be done?"i]
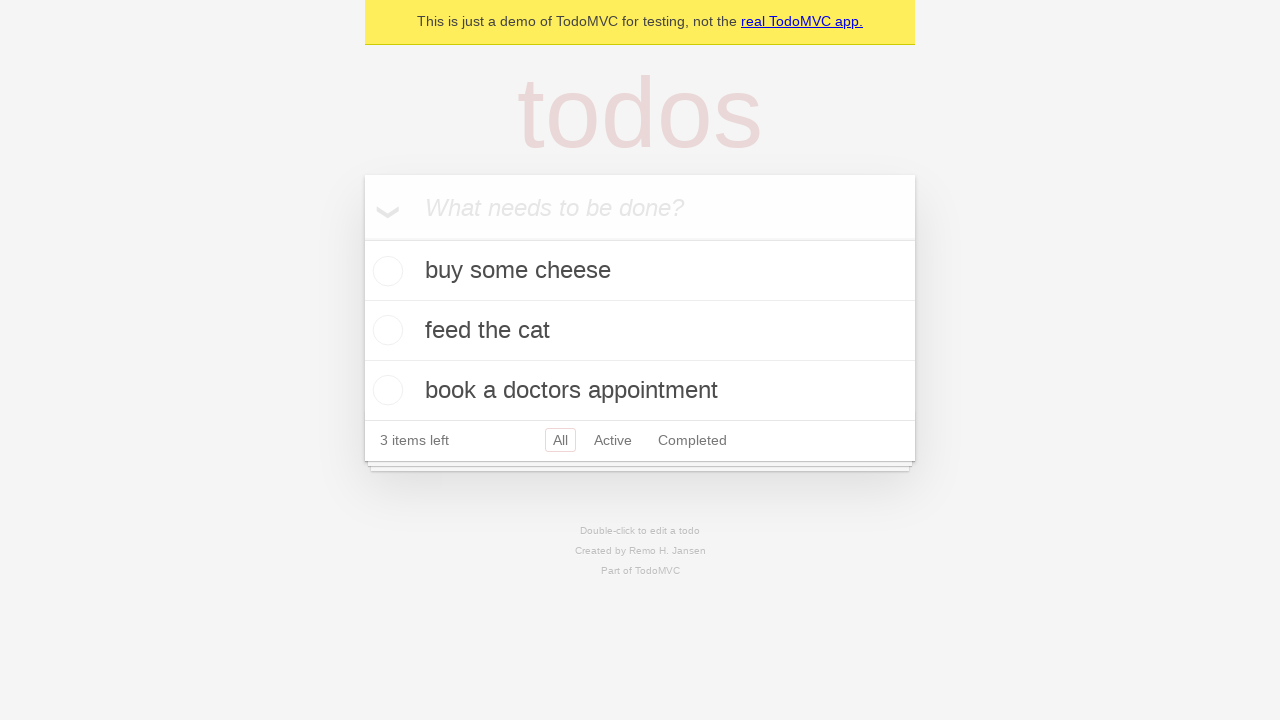

Waited for all 3 todos to be created
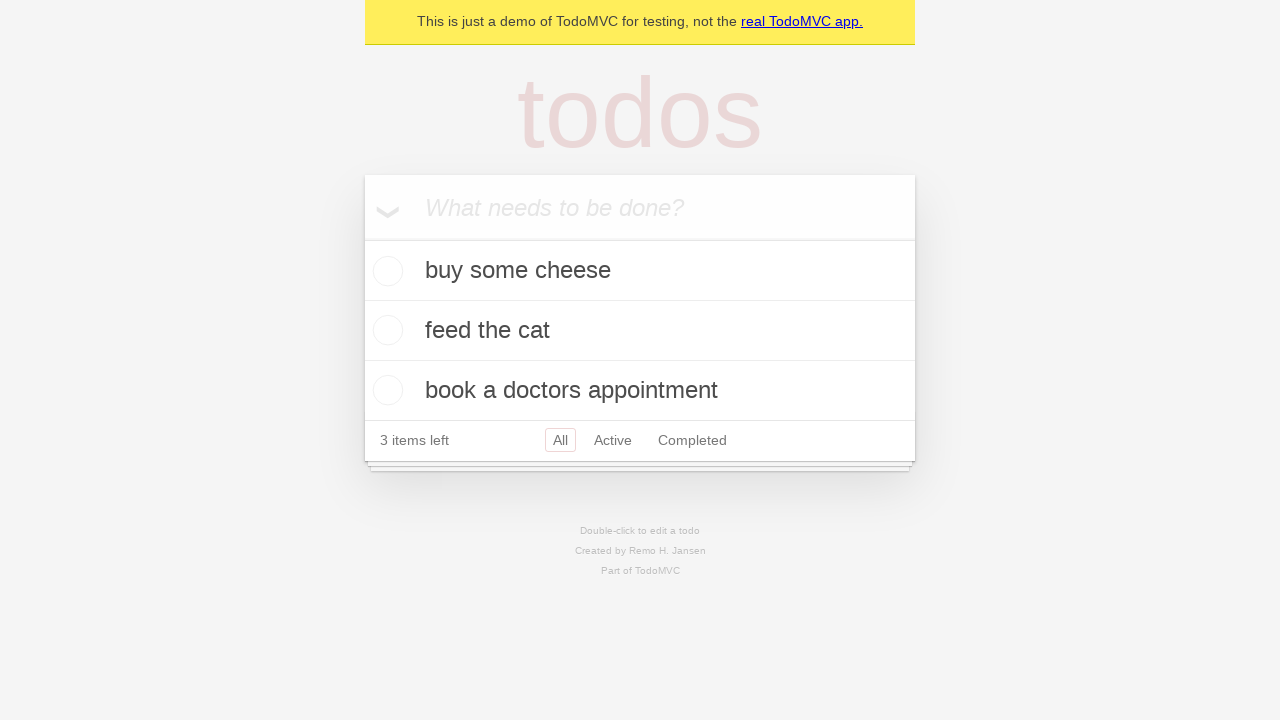

Double-clicked second todo to enter edit mode at (640, 331) on internal:testid=[data-testid="todo-item"s] >> nth=1
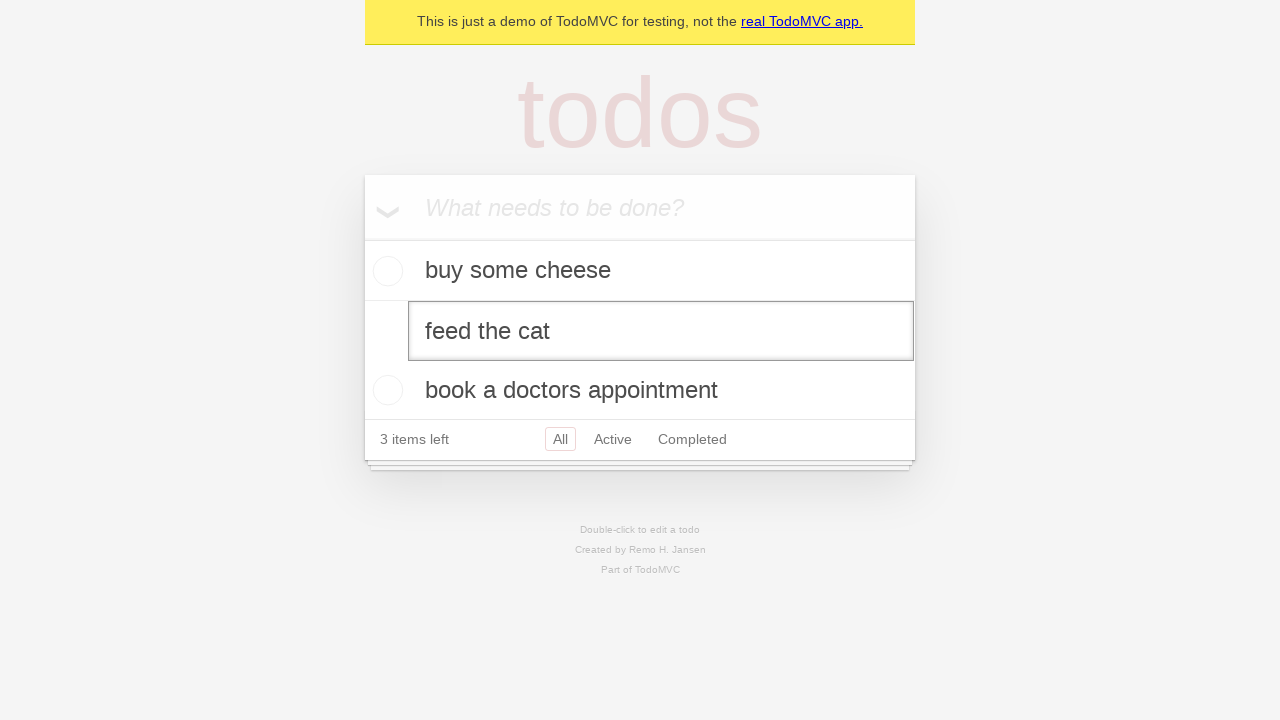

Changed todo text to 'buy some sausages' on internal:testid=[data-testid="todo-item"s] >> nth=1 >> internal:role=textbox[nam
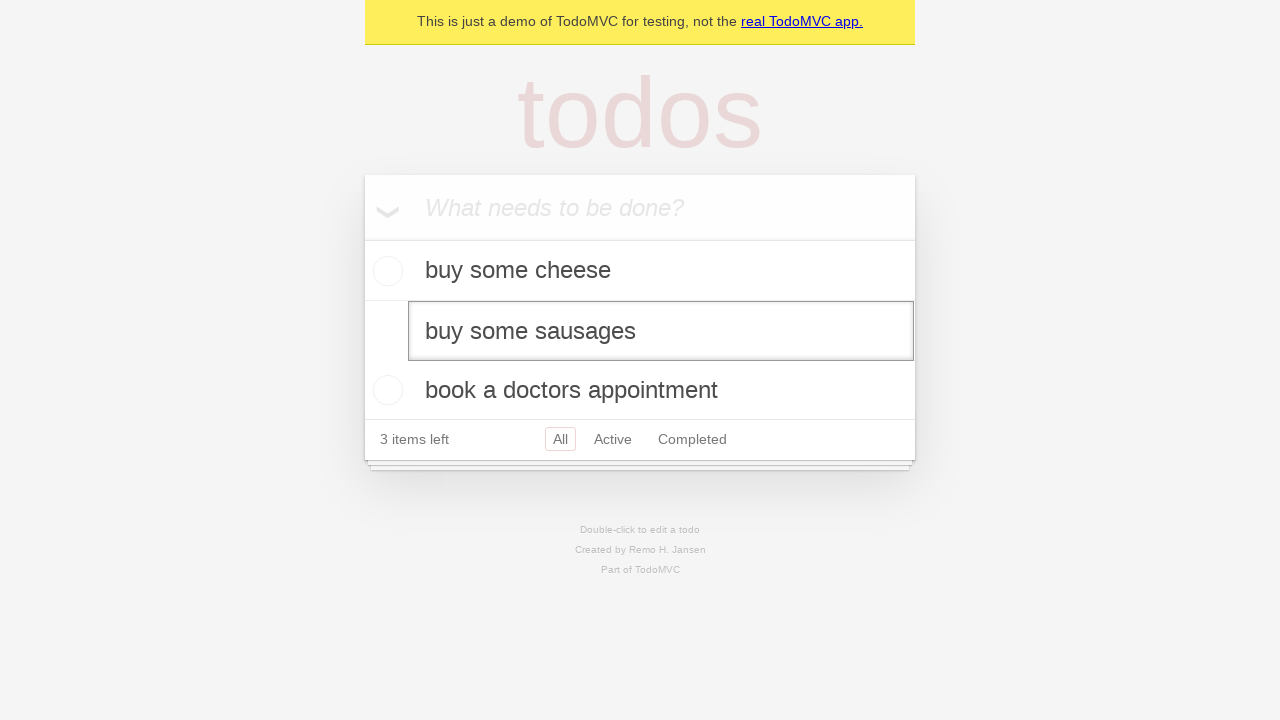

Dispatched blur event to save todo edit
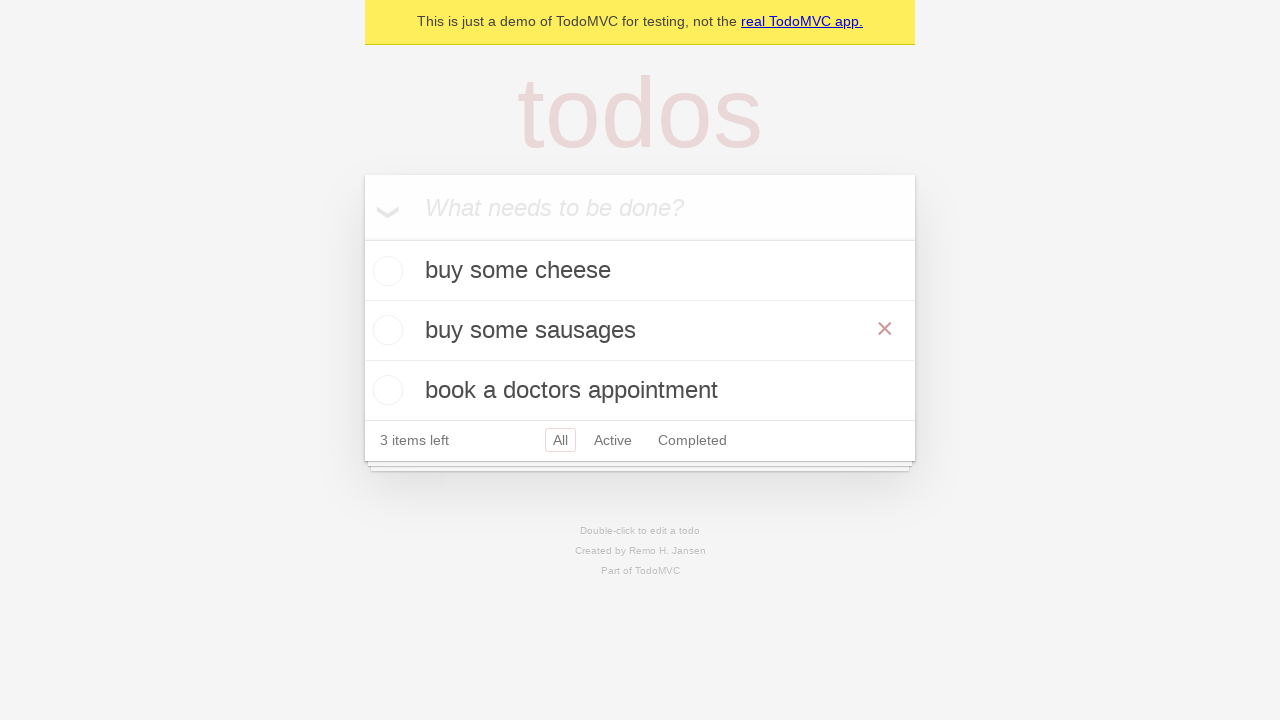

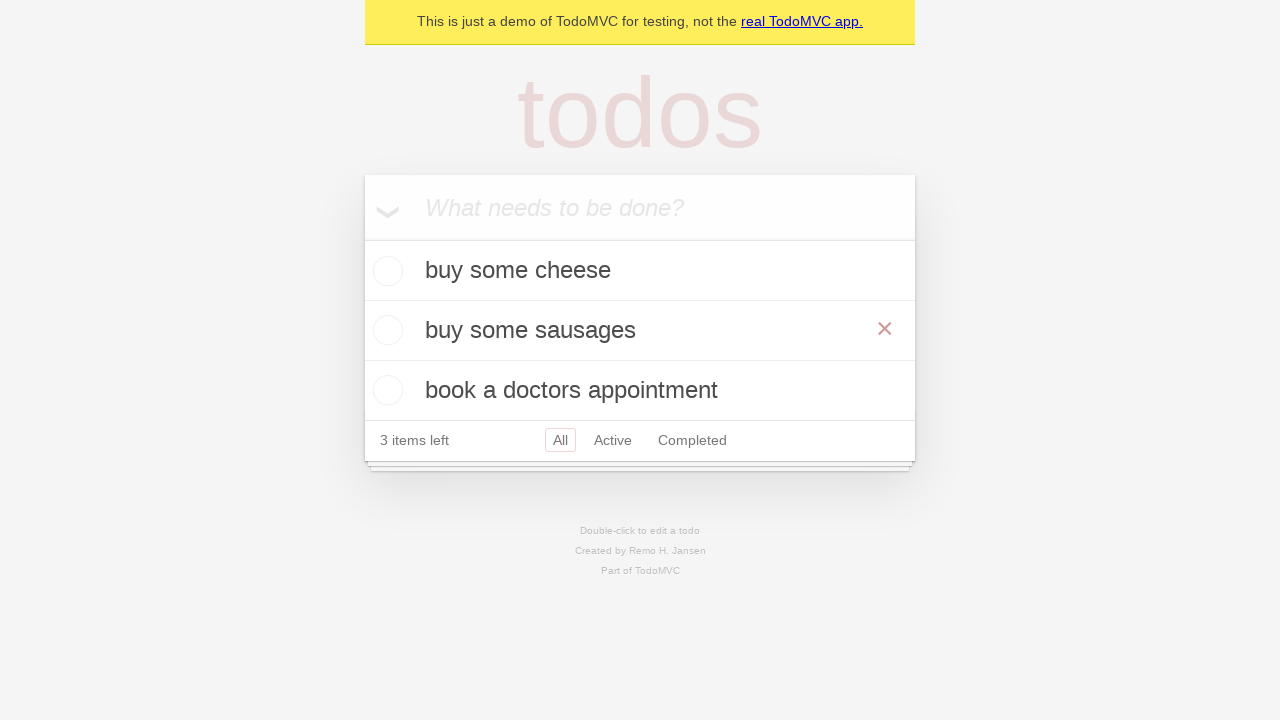